Demonstrates basic browser navigation by going to OrangeHRM demo page and clicking on the OrangeHRM, Inc company link in the footer

Starting URL: https://opensource-demo.orangehrmlive.com/web/index.php/auth/login

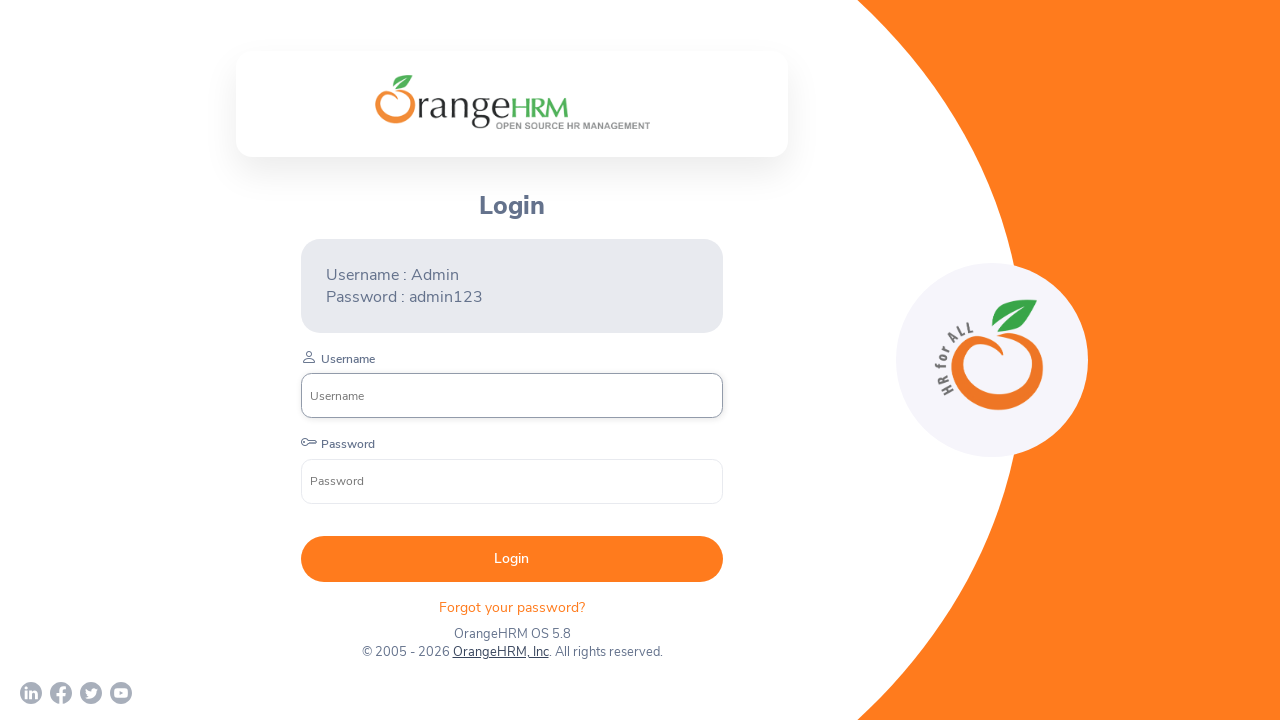

Waited for page to load with networkidle state
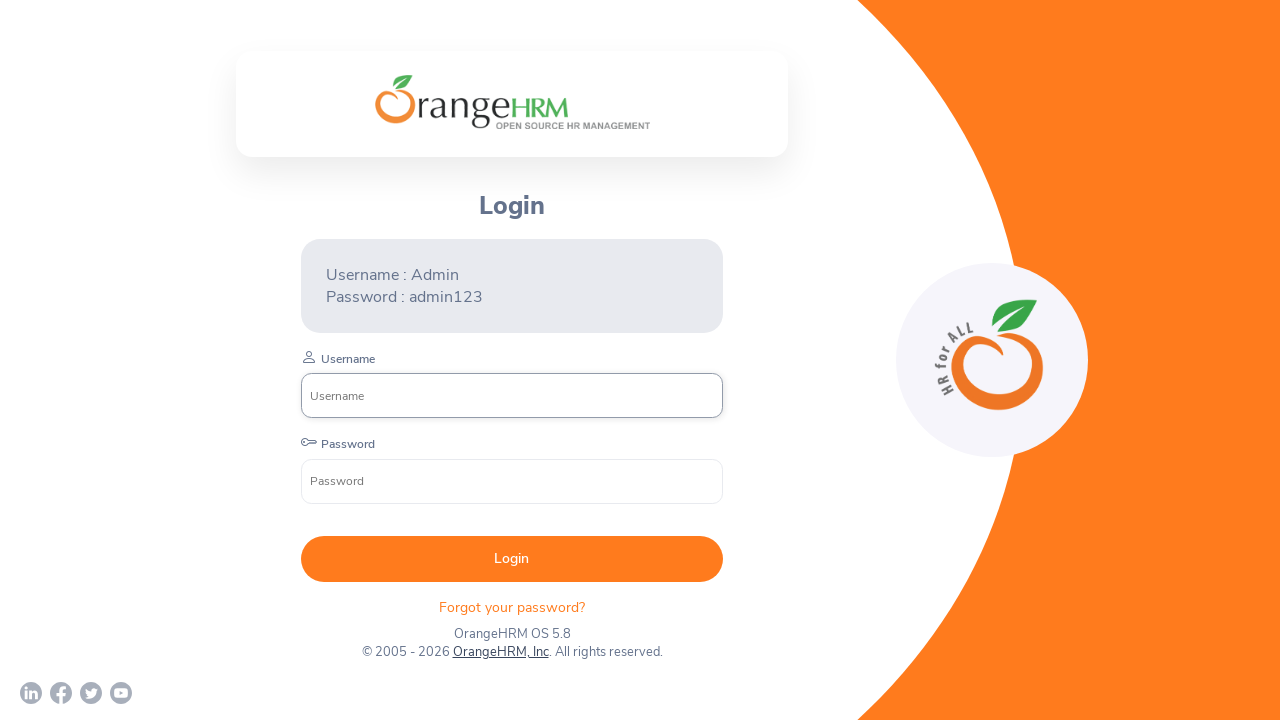

Clicked on OrangeHRM, Inc company link in footer at (500, 652) on xpath=//a[normalize-space()='OrangeHRM, Inc']
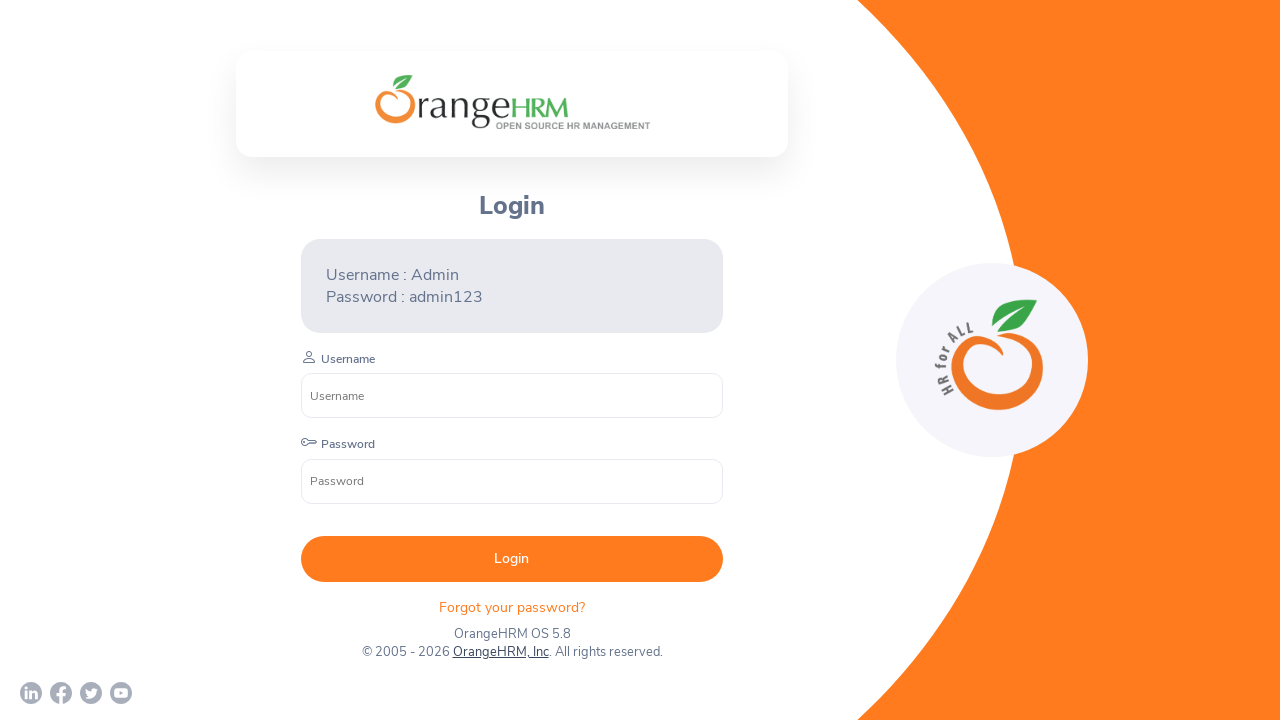

Waited 2 seconds for new page to load
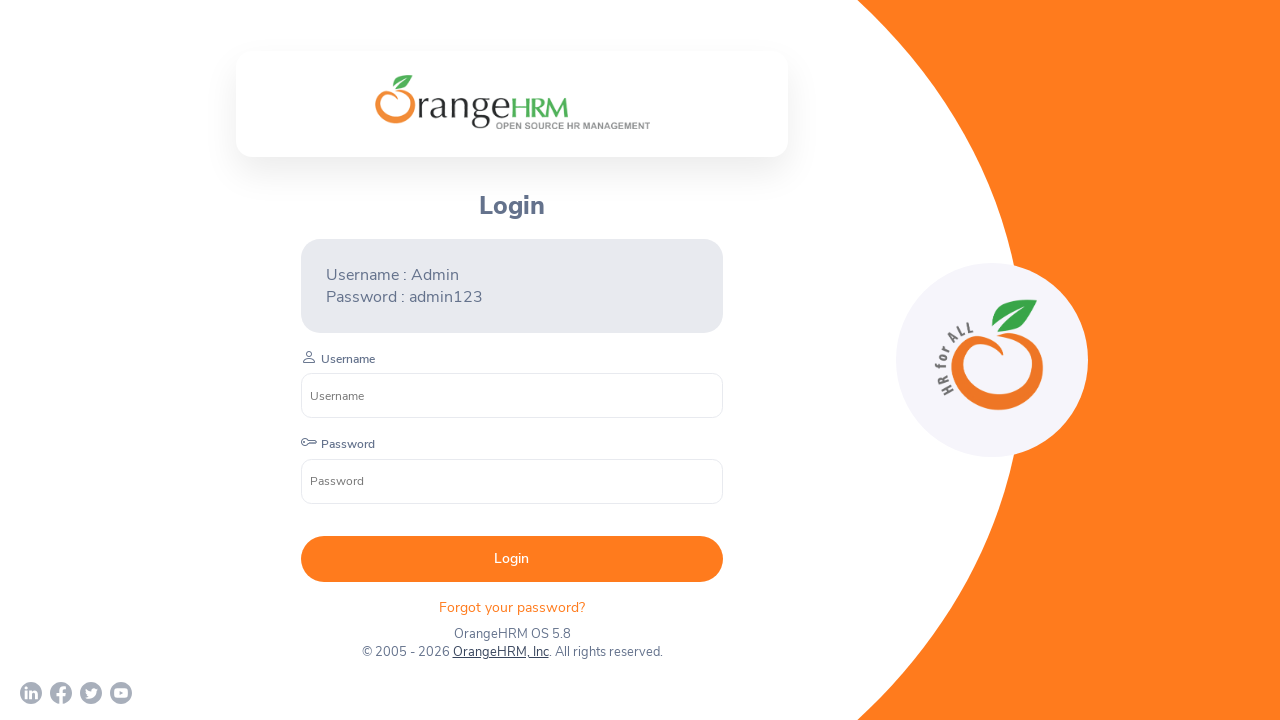

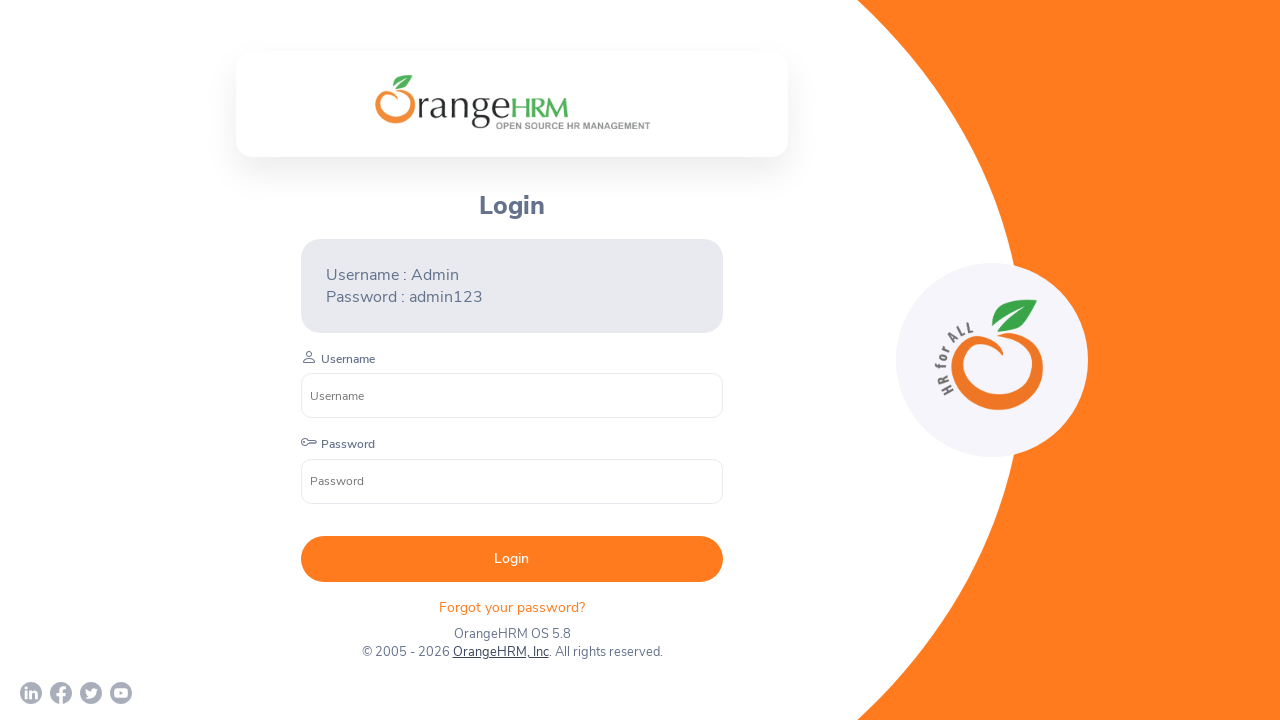